Tests that todo data persists after page reload

Starting URL: https://demo.playwright.dev/todomvc

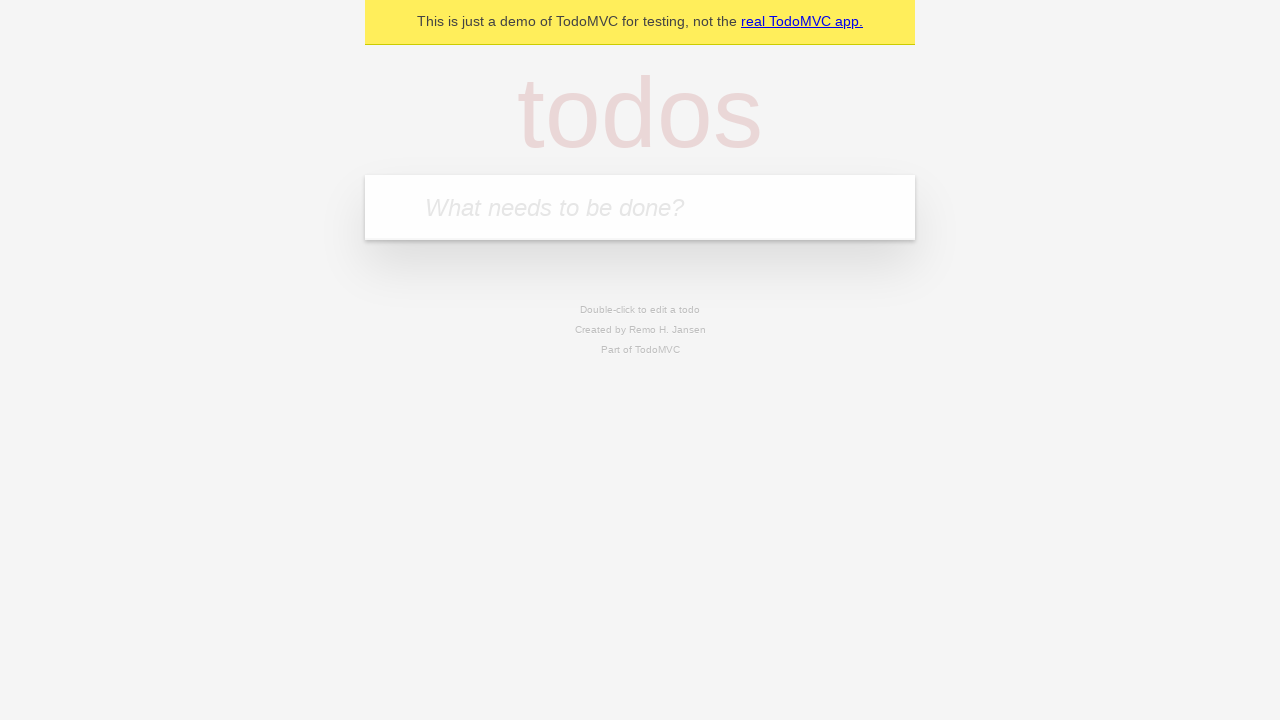

Filled todo input with 'buy some cheese' on internal:attr=[placeholder="What needs to be done?"i]
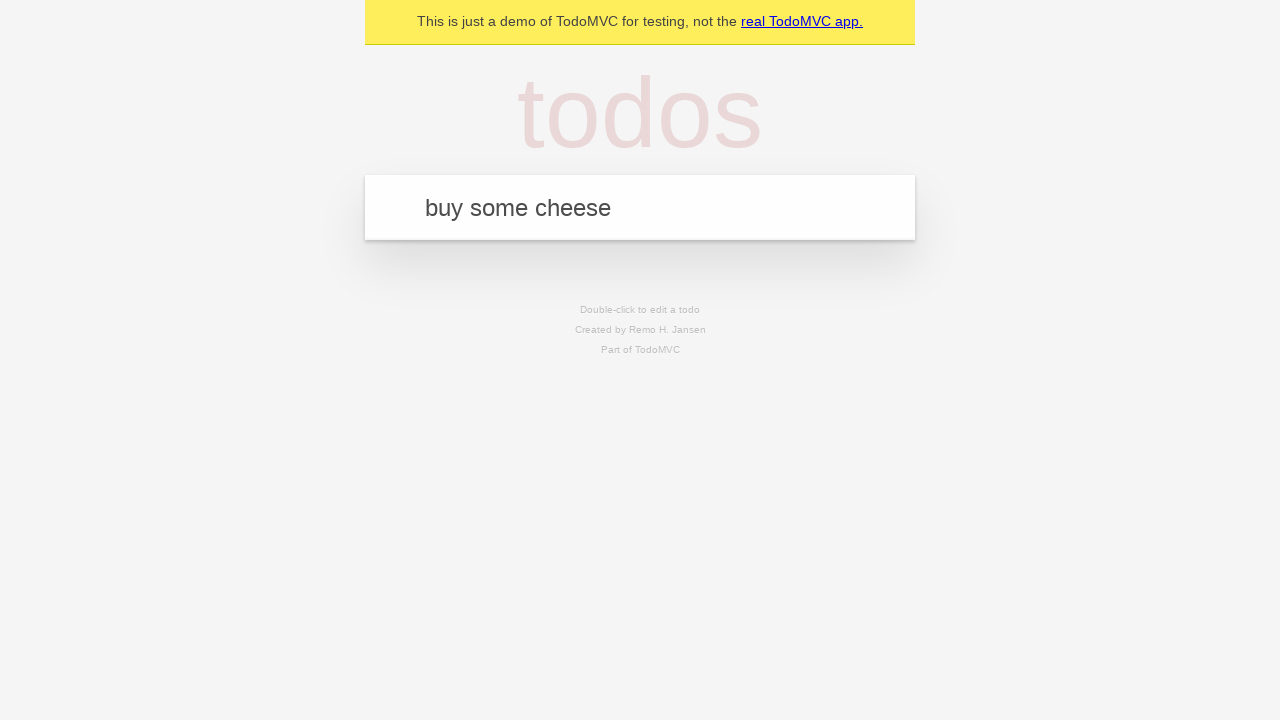

Pressed Enter to add first todo on internal:attr=[placeholder="What needs to be done?"i]
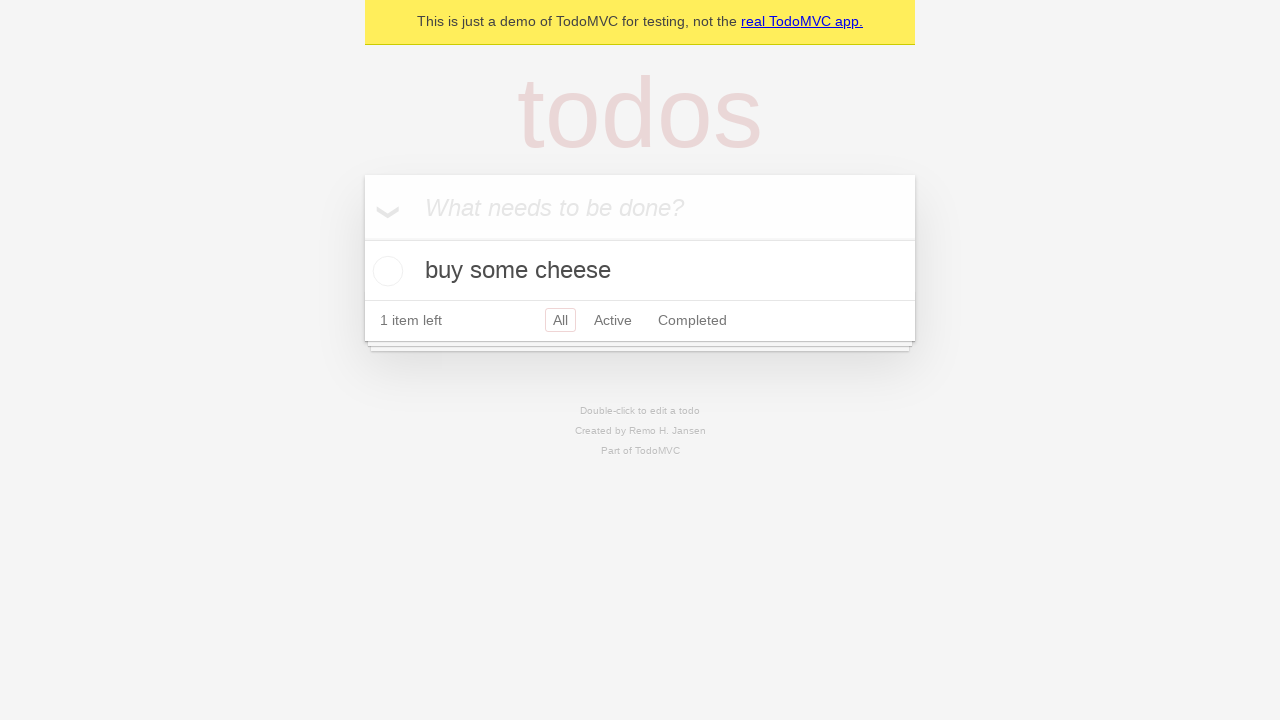

Filled todo input with 'feed the cat' on internal:attr=[placeholder="What needs to be done?"i]
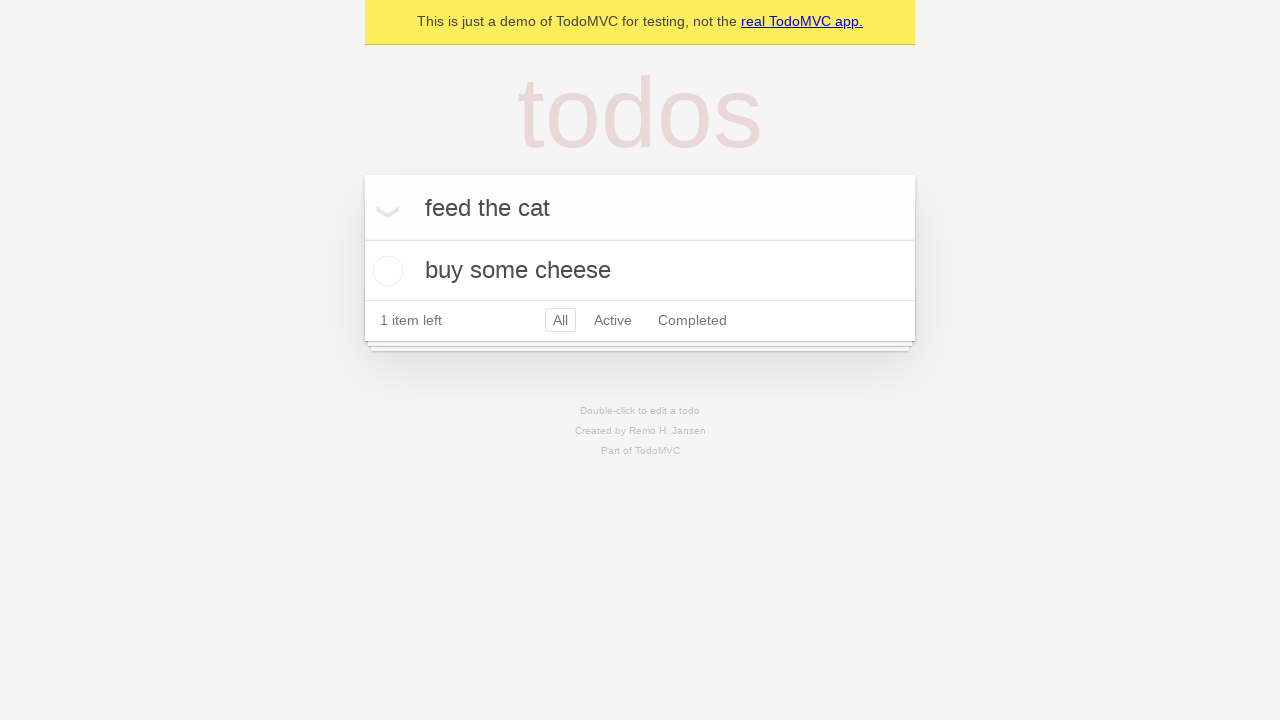

Pressed Enter to add second todo on internal:attr=[placeholder="What needs to be done?"i]
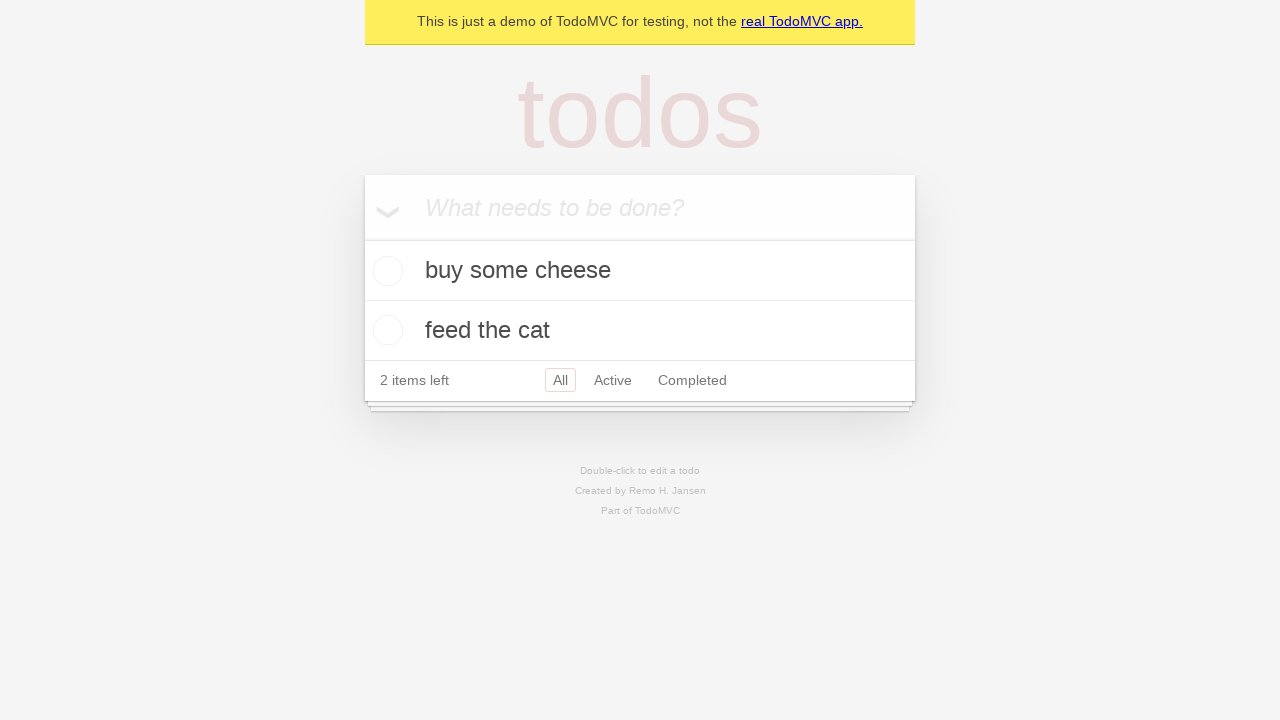

Second todo title loaded
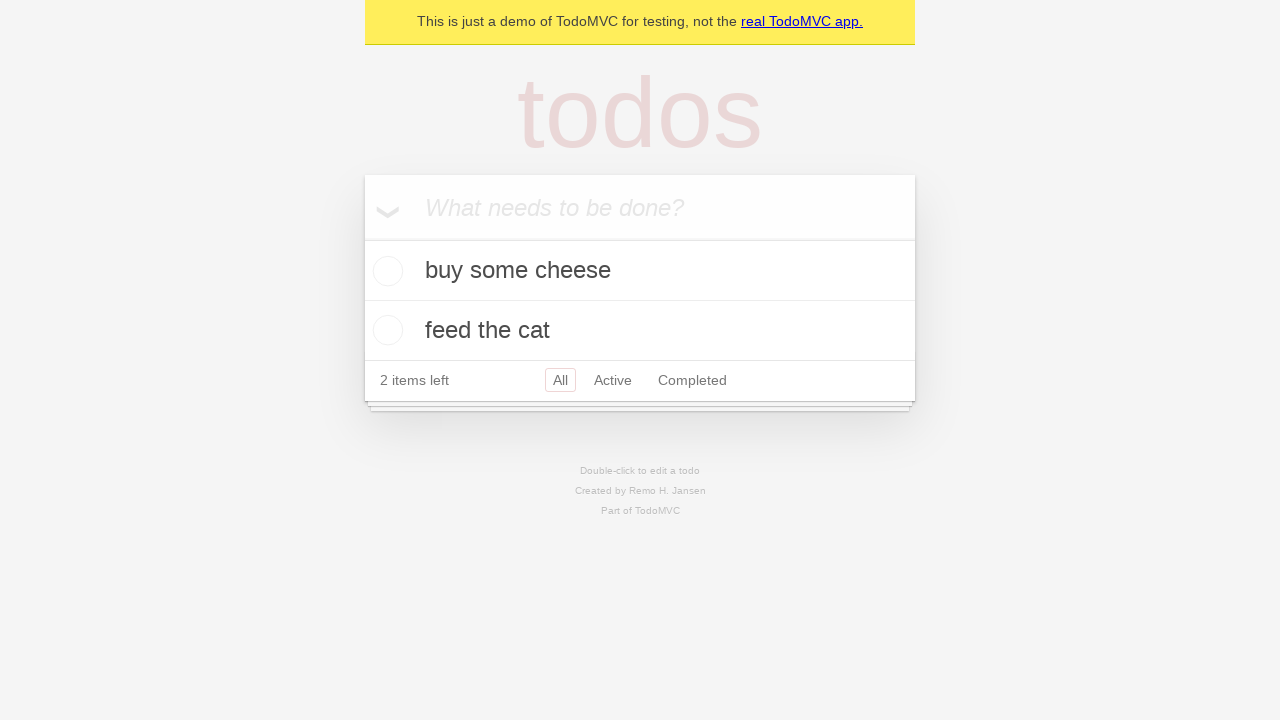

Checked the first todo item at (385, 271) on [data-testid='todo-item'] >> nth=0 >> internal:role=checkbox
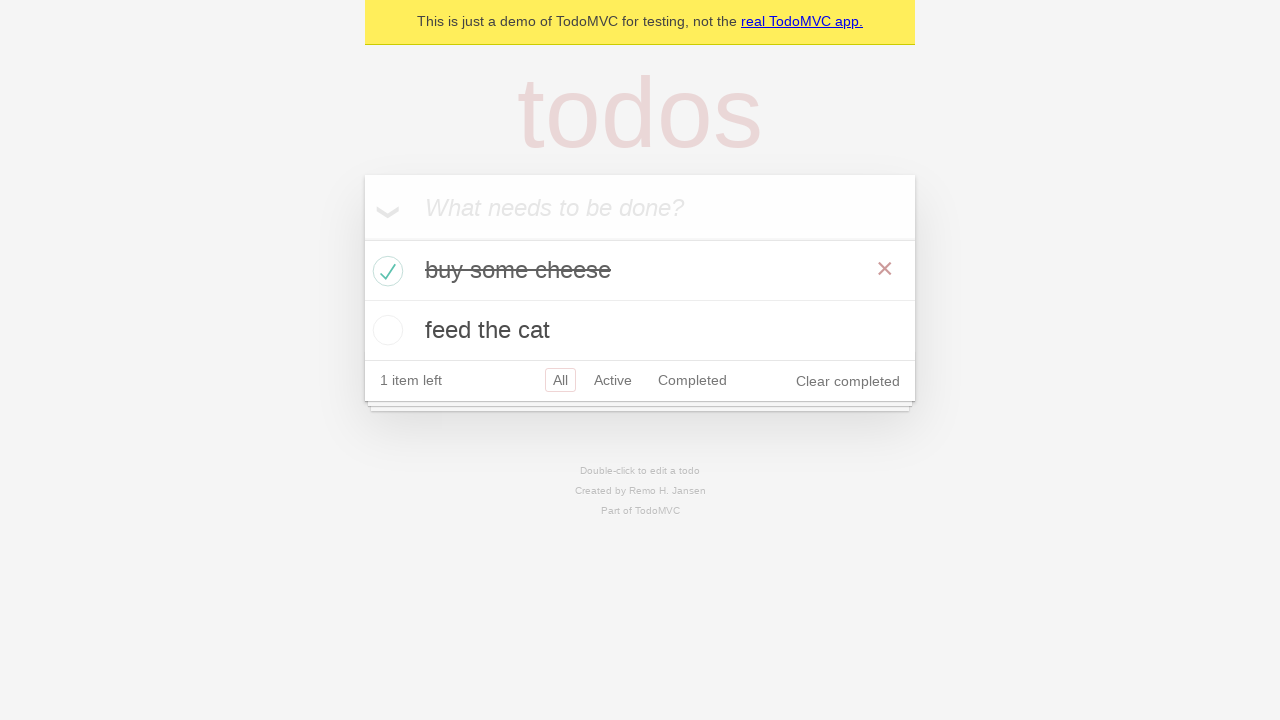

Reloaded the page
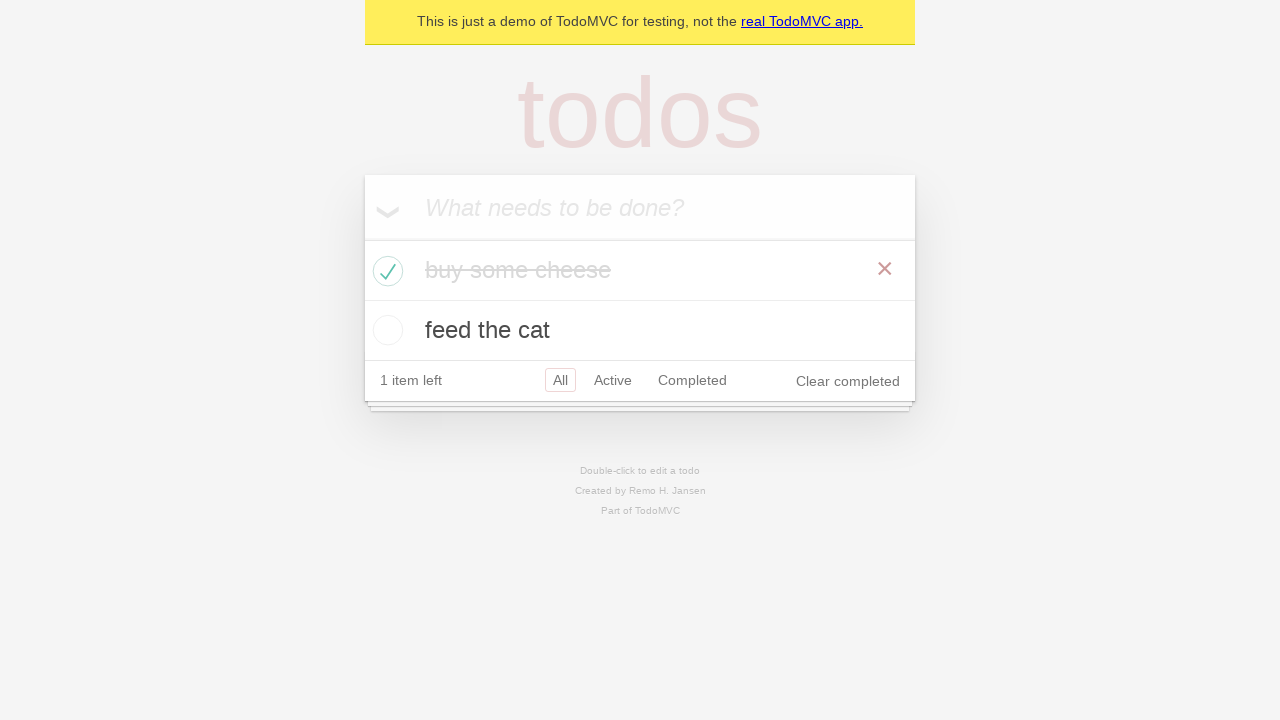

Second todo title reappeared after page reload - data persisted
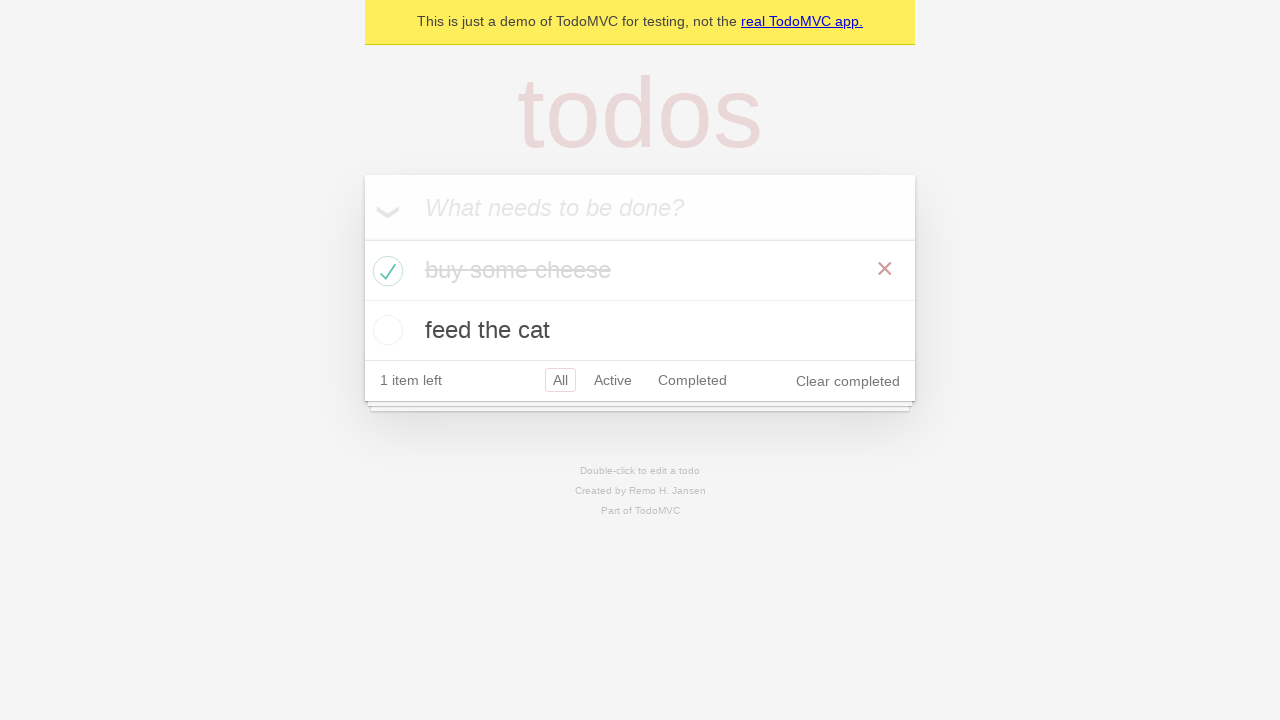

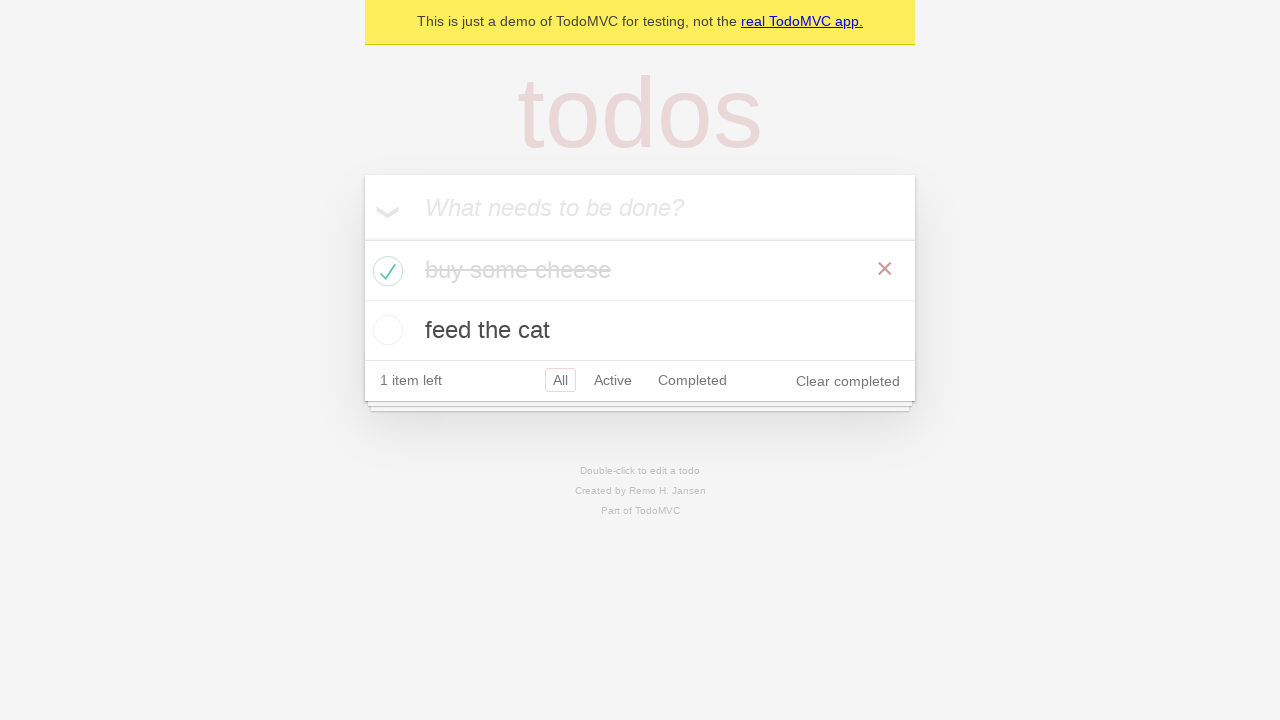